Tests right-click context menu on a button

Starting URL: https://demoqa.com/buttons

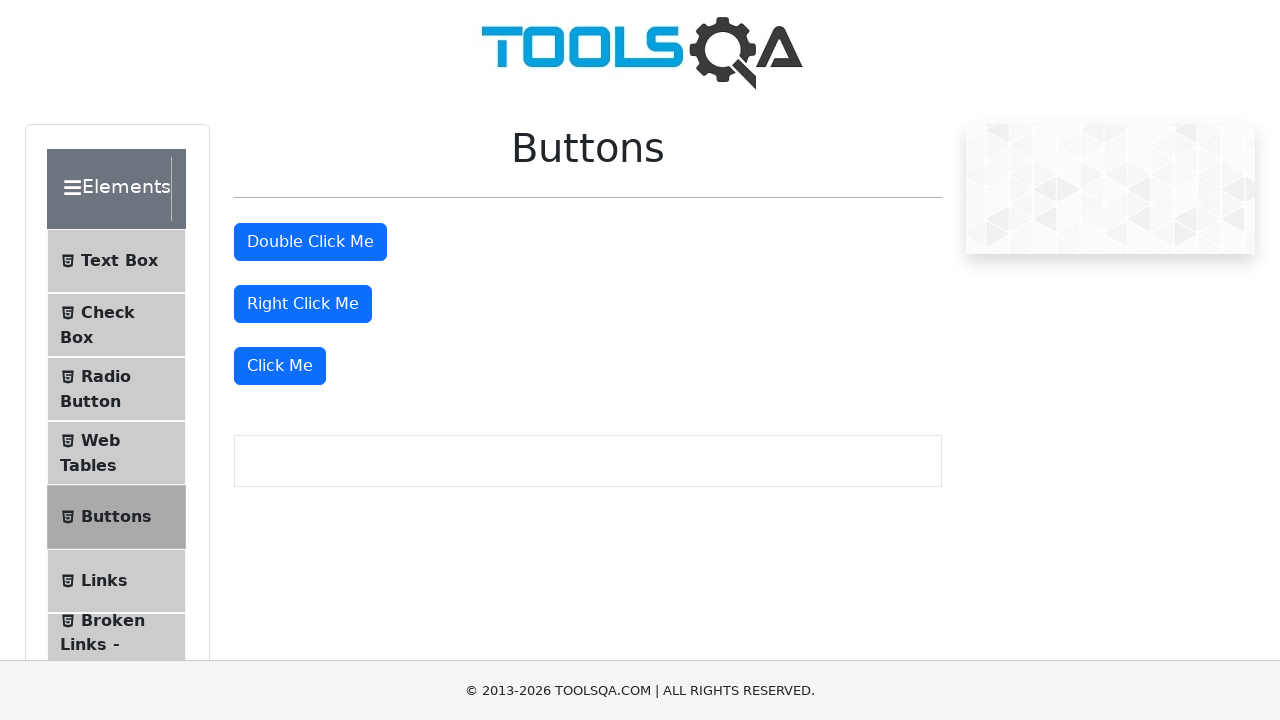

Right-clicked on the button to open context menu at (303, 304) on #rightClickBtn
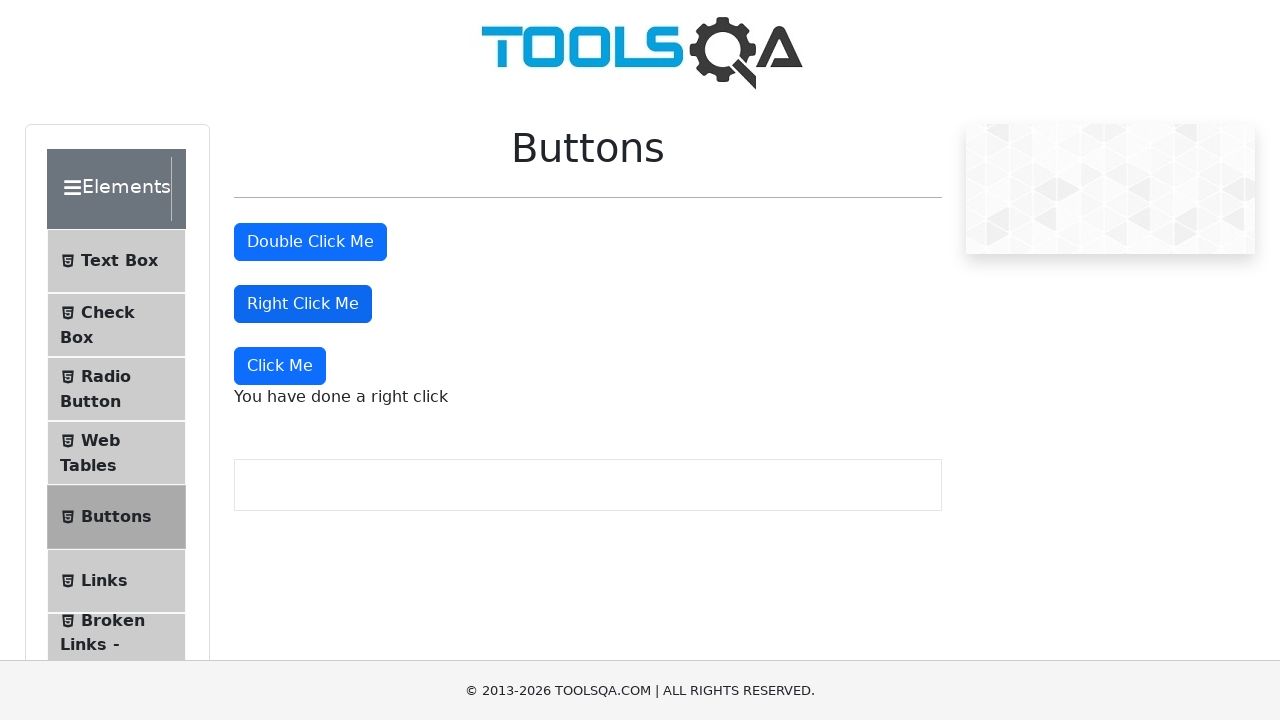

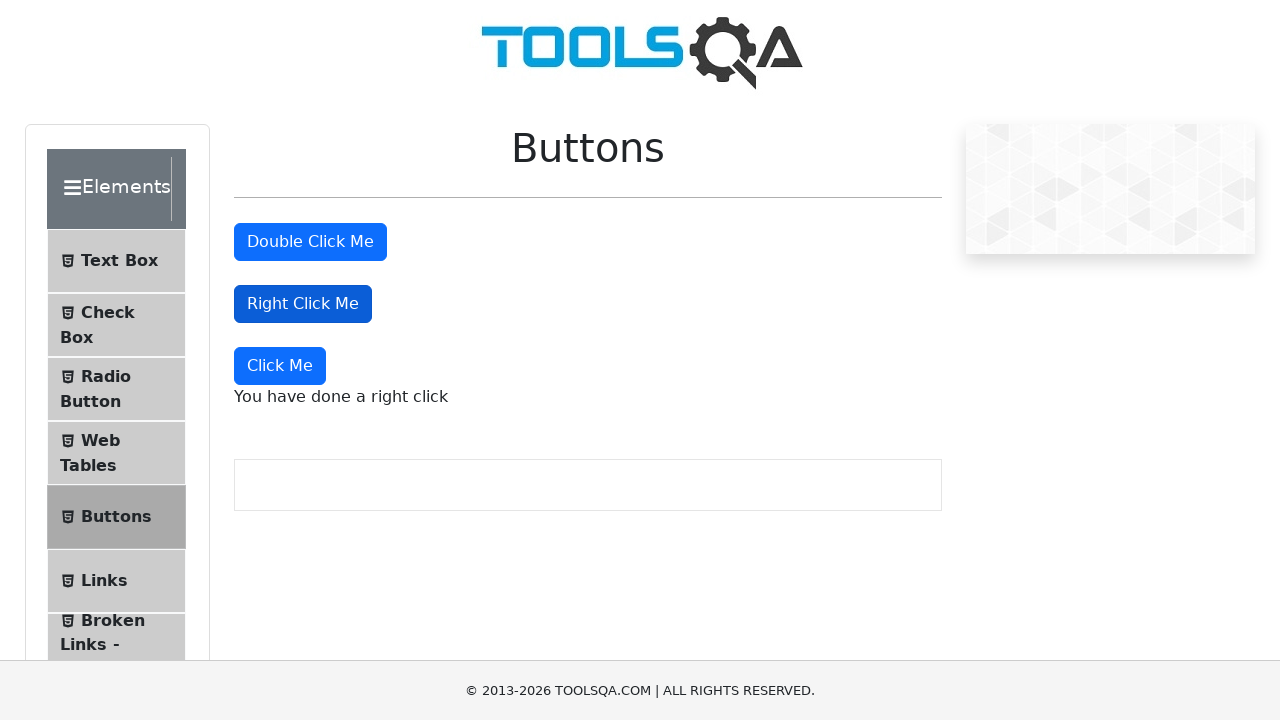